Tests Qwant search engine functionality by entering a search query and verifying the search input retains the query value after submission

Starting URL: https://qwant.com

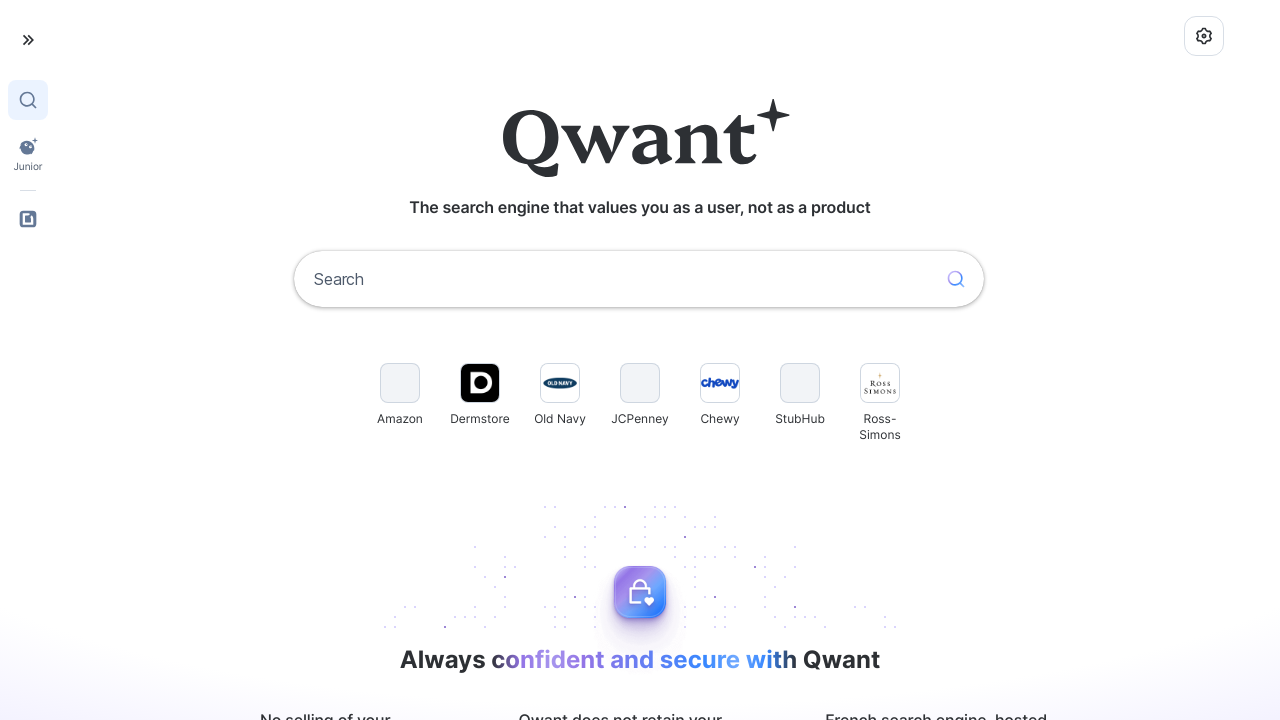

Filled search box with query 'artificial intelligence news' on input[name='q']
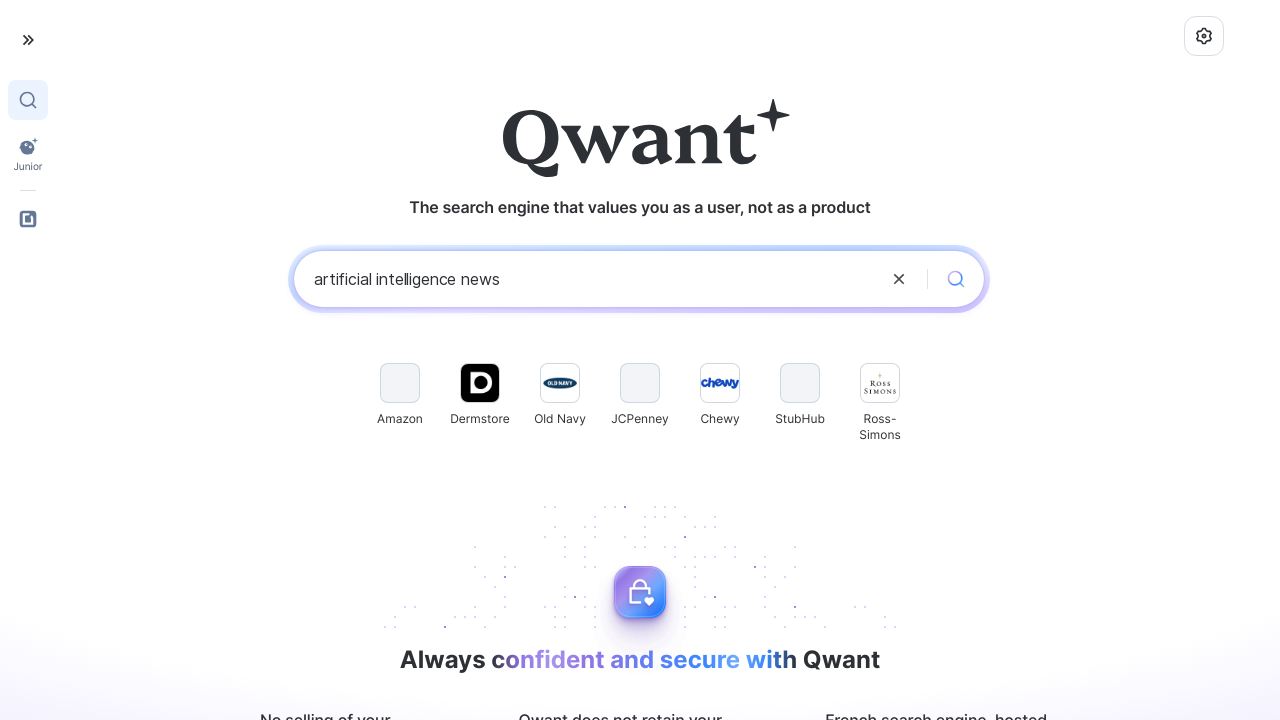

Pressed Enter to submit search query on input[name='q']
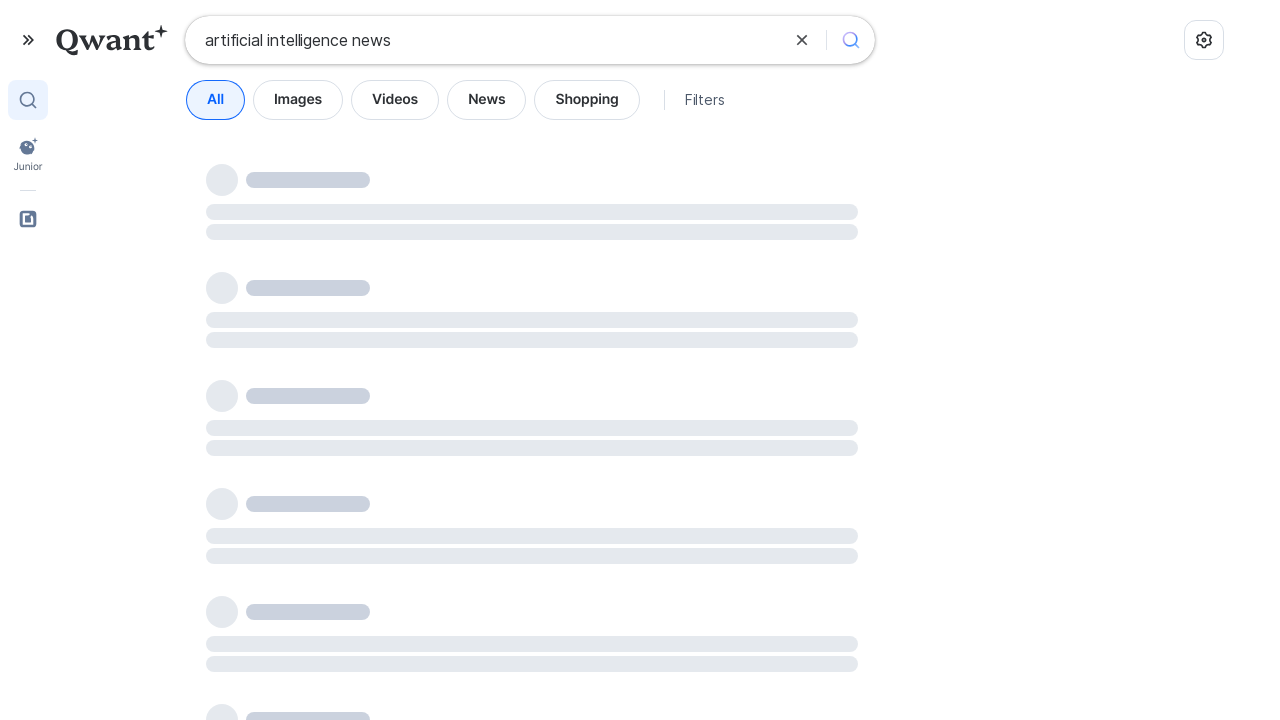

Waited for network idle - search results loaded
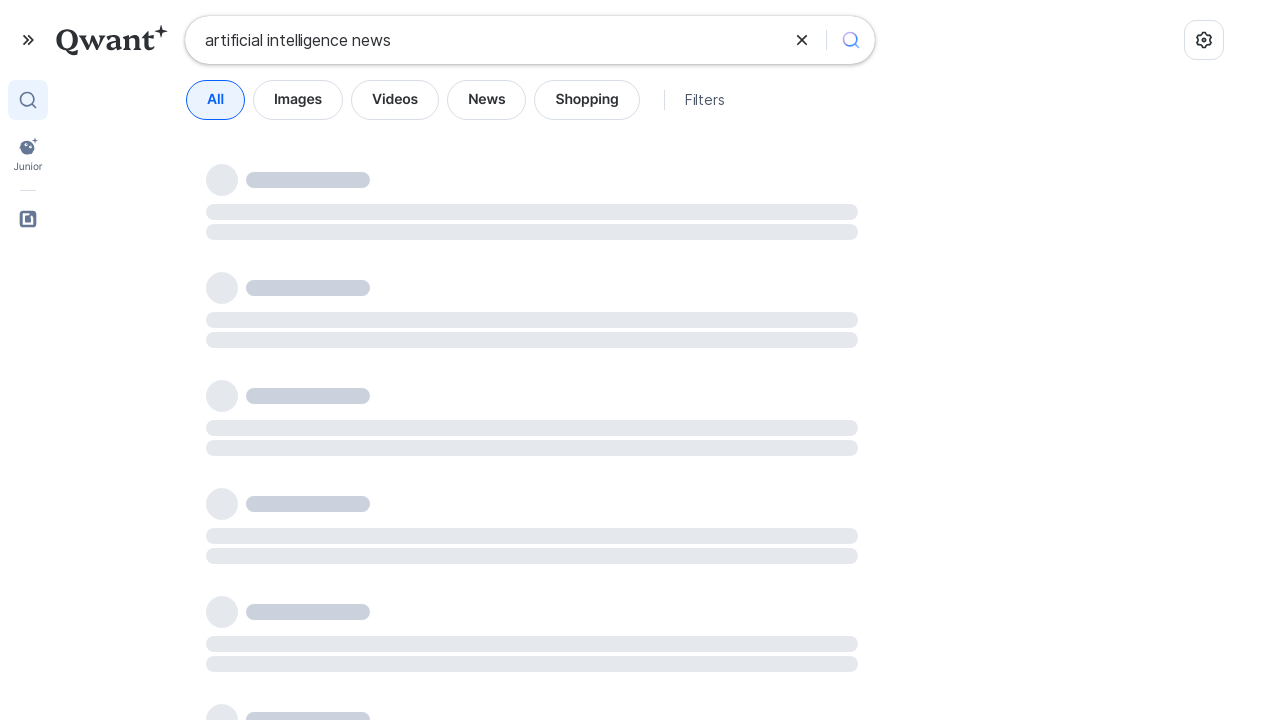

Verified search input retains query value 'artificial intelligence news' after submission
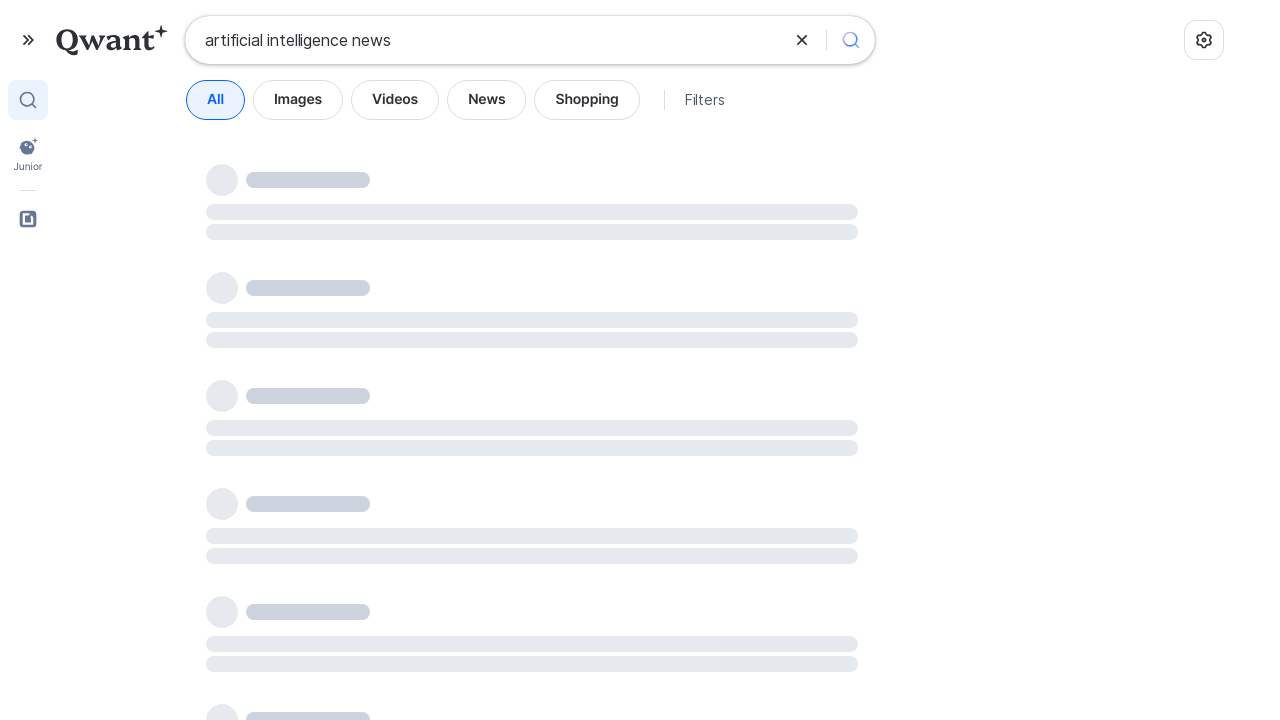

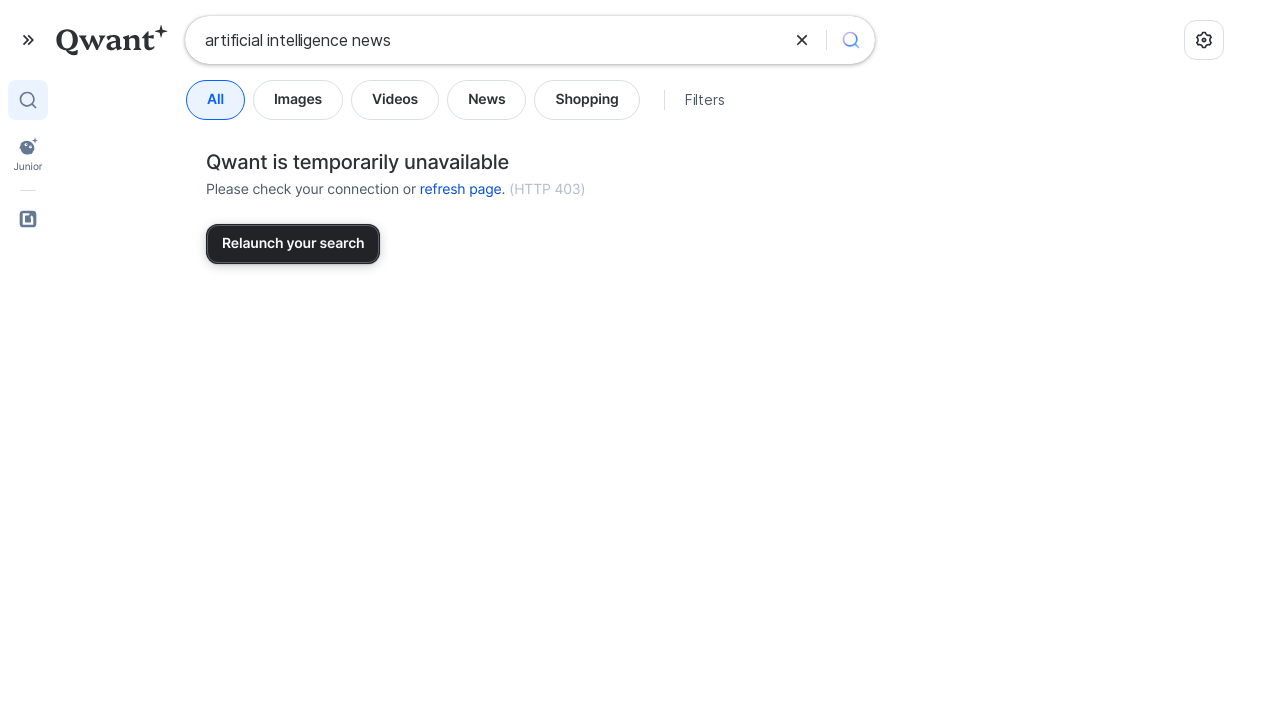